Tests drag and drop actions on a canvas element by performing mouse movements with click and hold operations

Starting URL: https://gojs.net/latest/samples/htmlDragDrop.html?gclid=CLjWnLeG5tQCFUeVGwodCowEcA

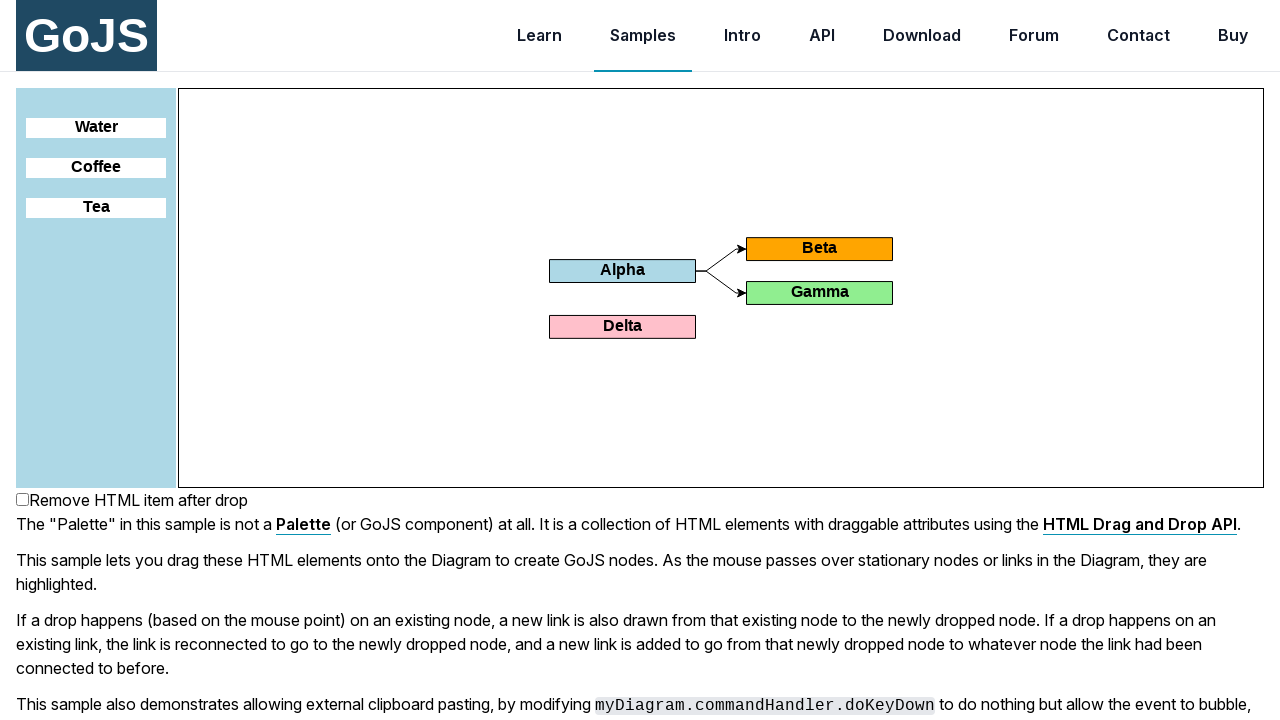

Canvas element became visible and ready
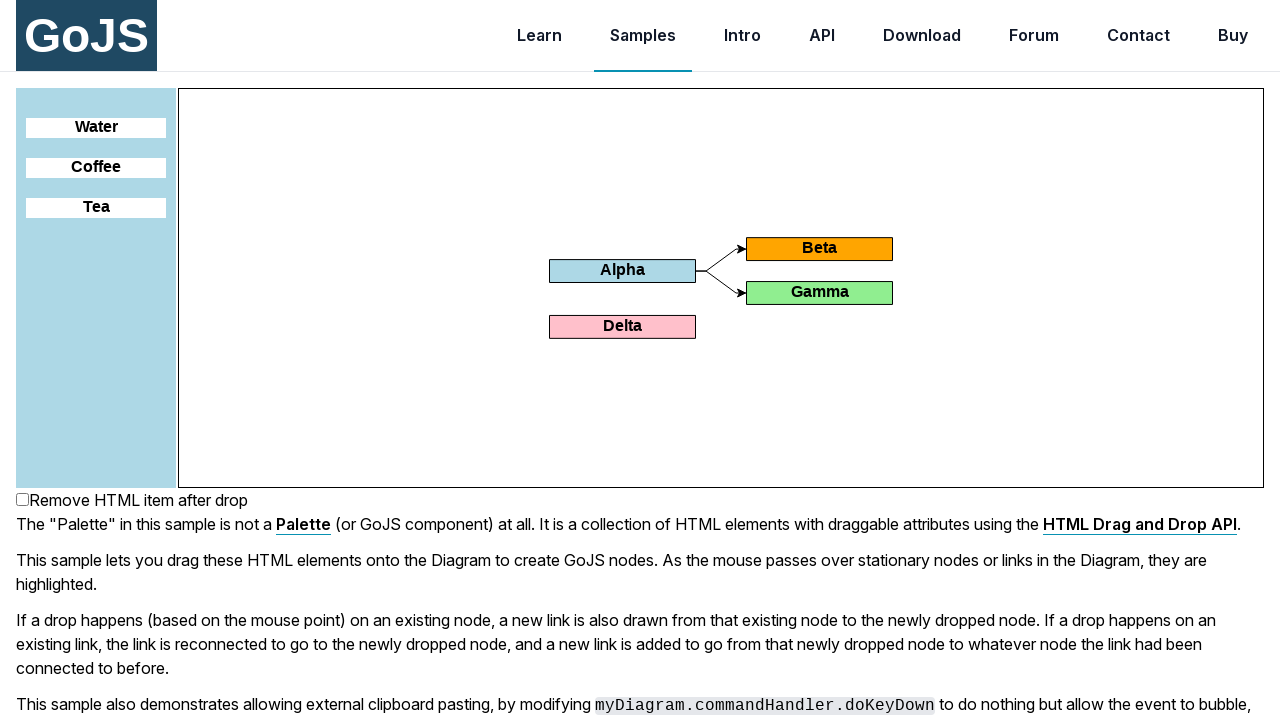

Retrieved canvas bounding box for coordinate calculations
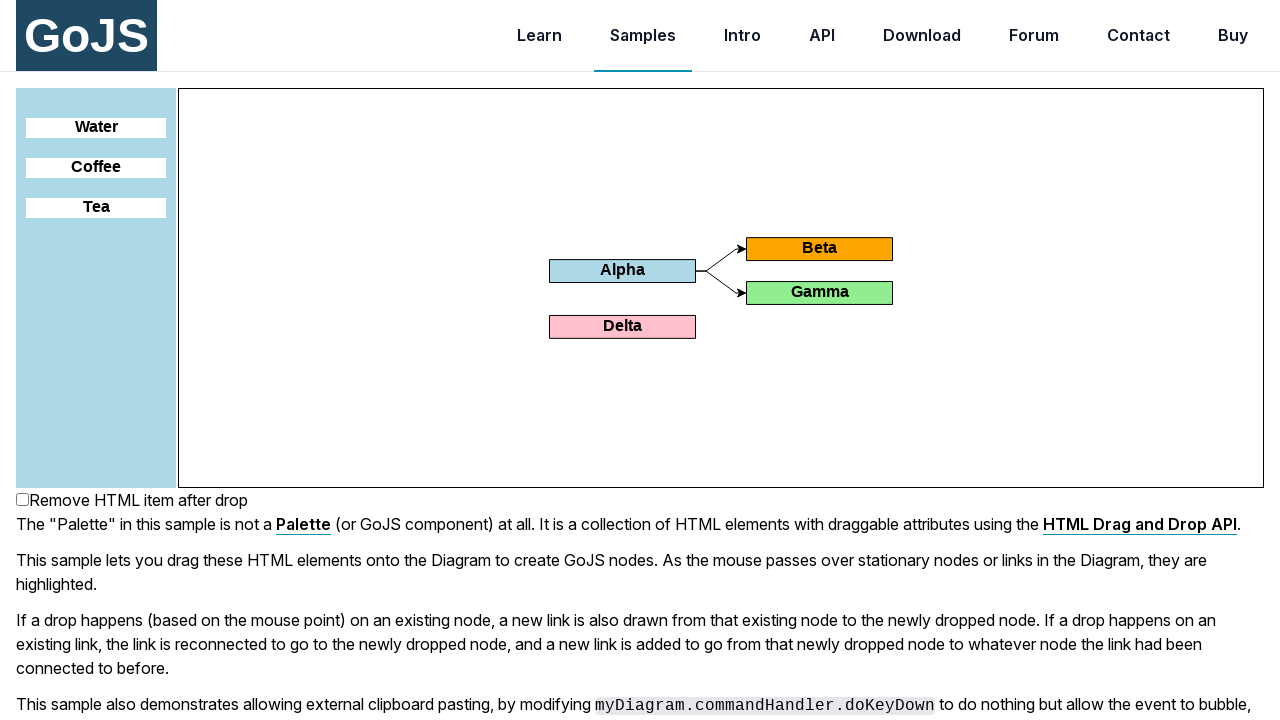

Moved mouse to drag start position (170, 160) offset from canvas center at (891, 448)
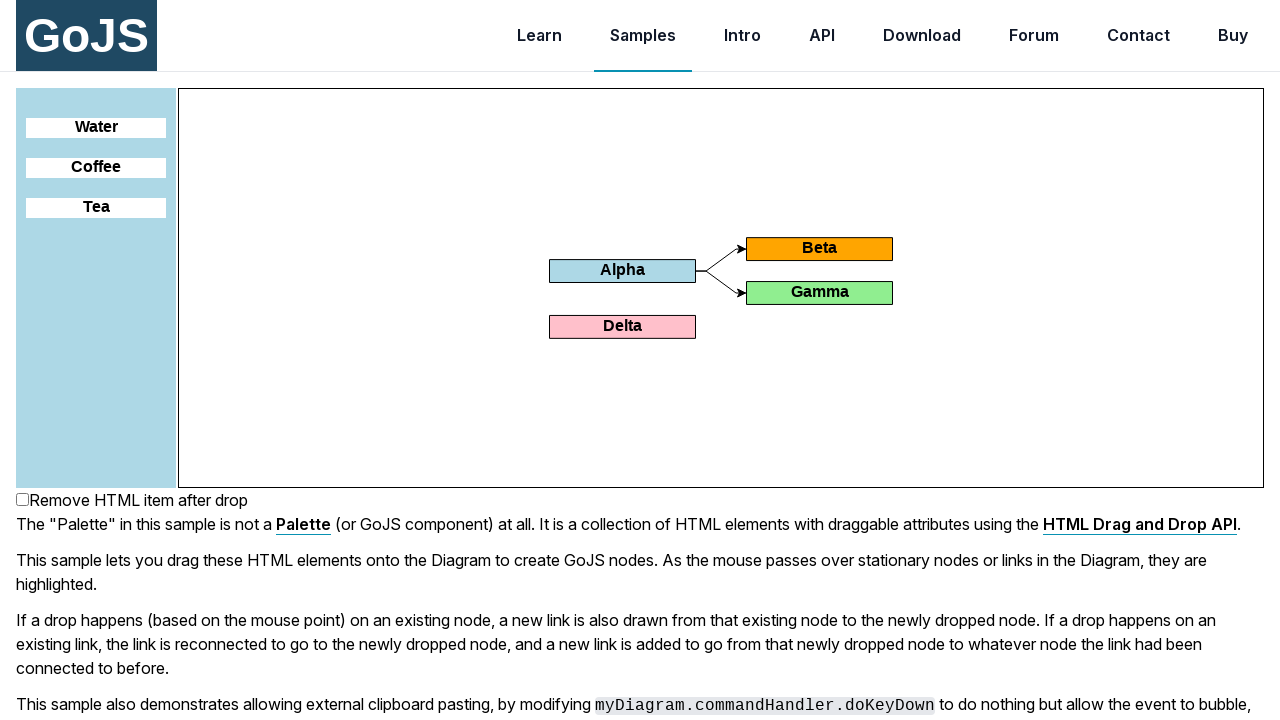

Pressed mouse button down to initiate drag at (891, 448)
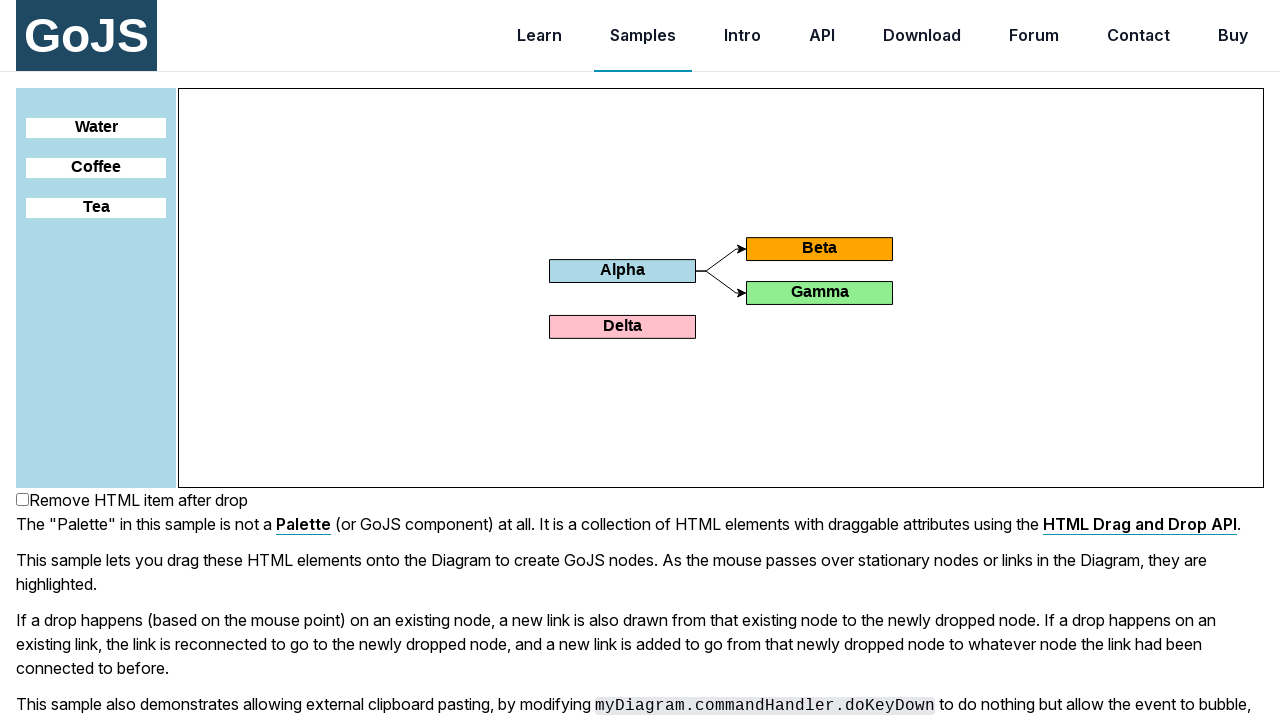

Moved mouse to drag end position (50, 50) offset from canvas center at (771, 338)
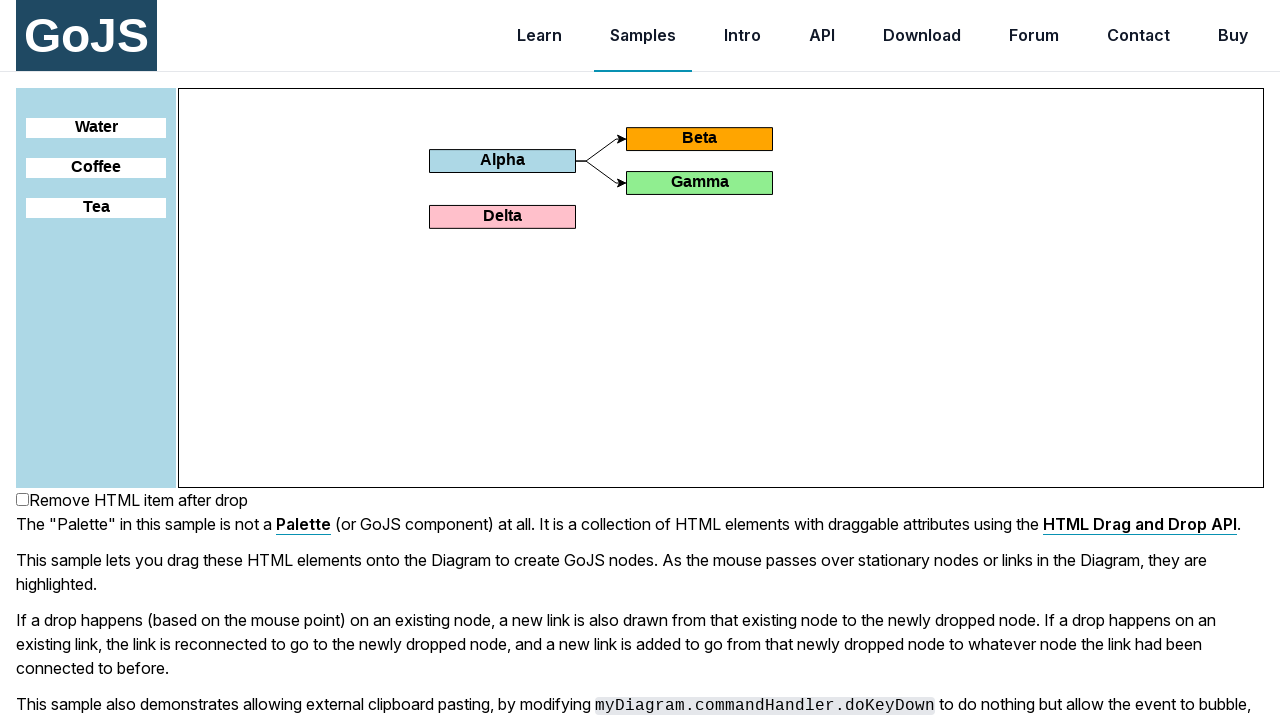

Released mouse button to complete drag and drop action at (771, 338)
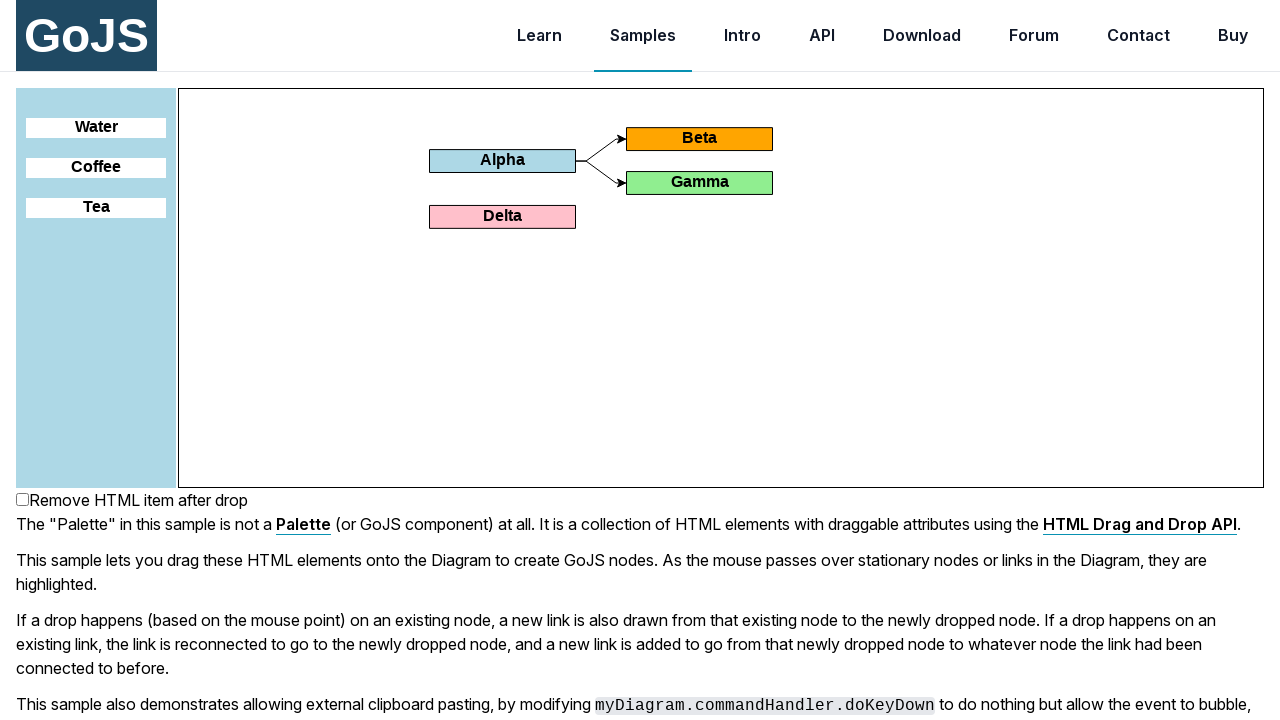

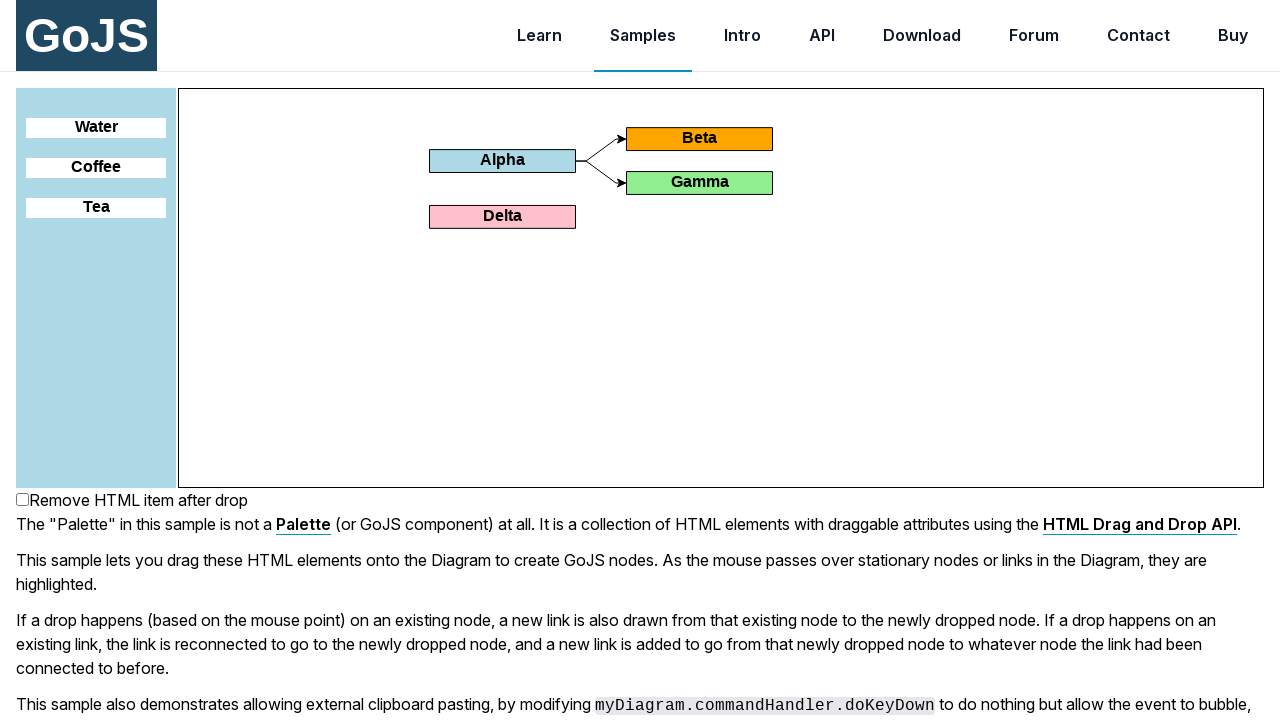